Navigates between demo guru and orange HRM websites using browser navigation methods

Starting URL: https://demo.guru99.com/test/newtours/index.php

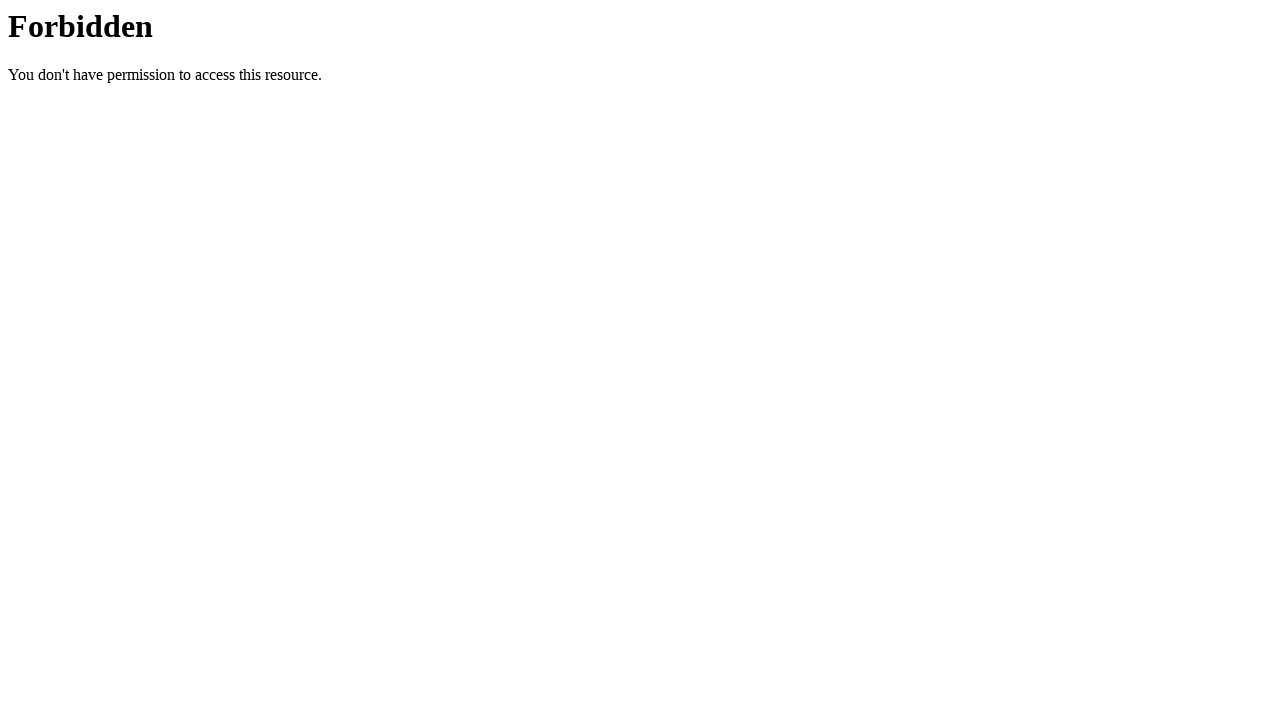

Navigated to Orange HRM website
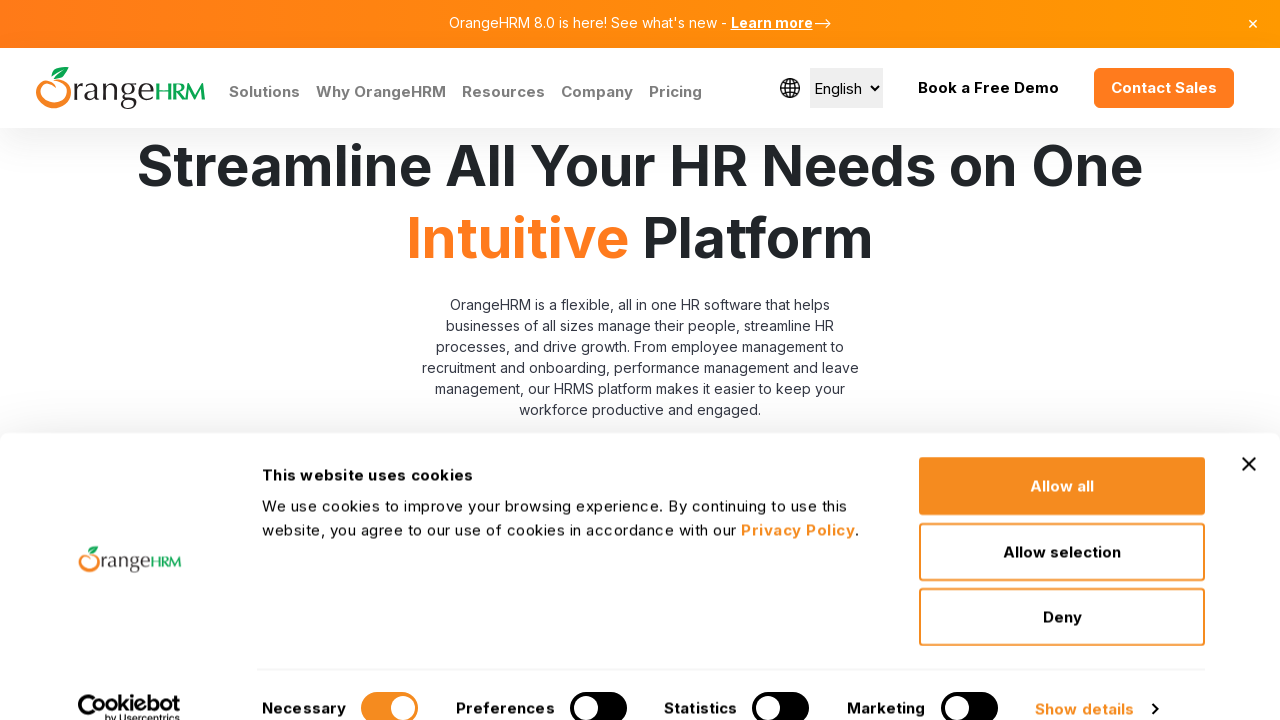

Reloaded the Orange HRM page
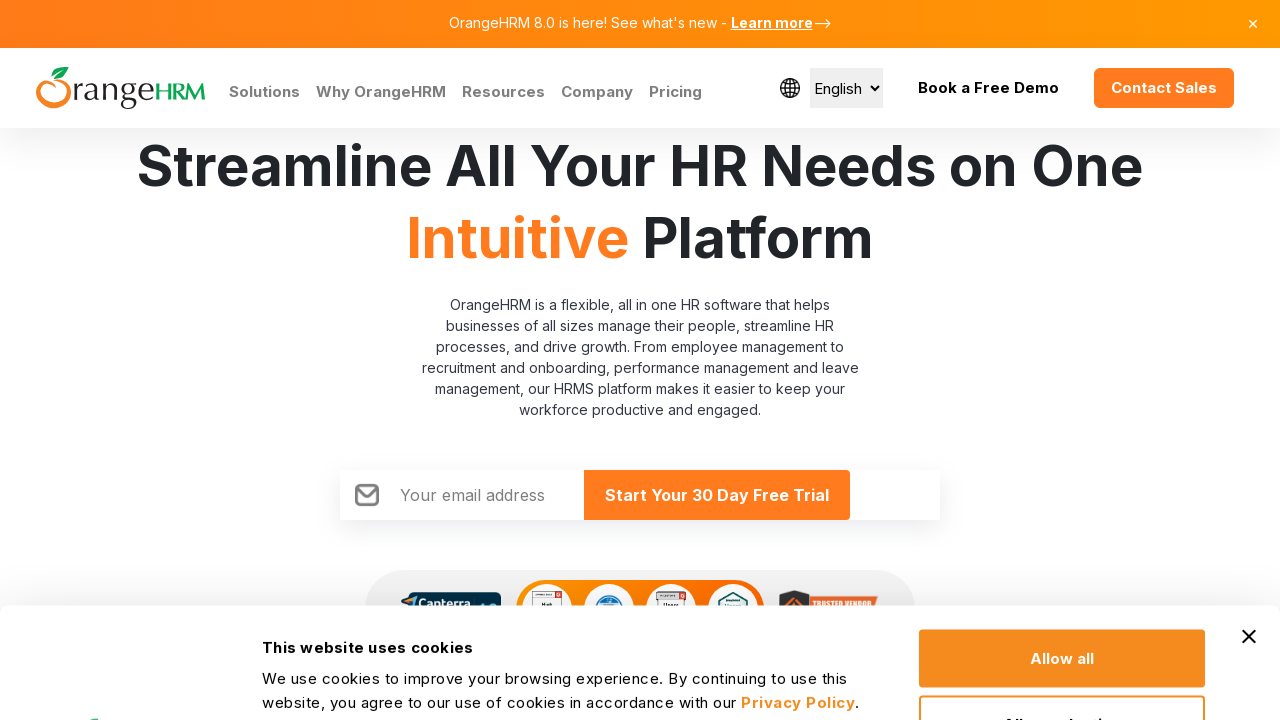

Navigated forward in browser history
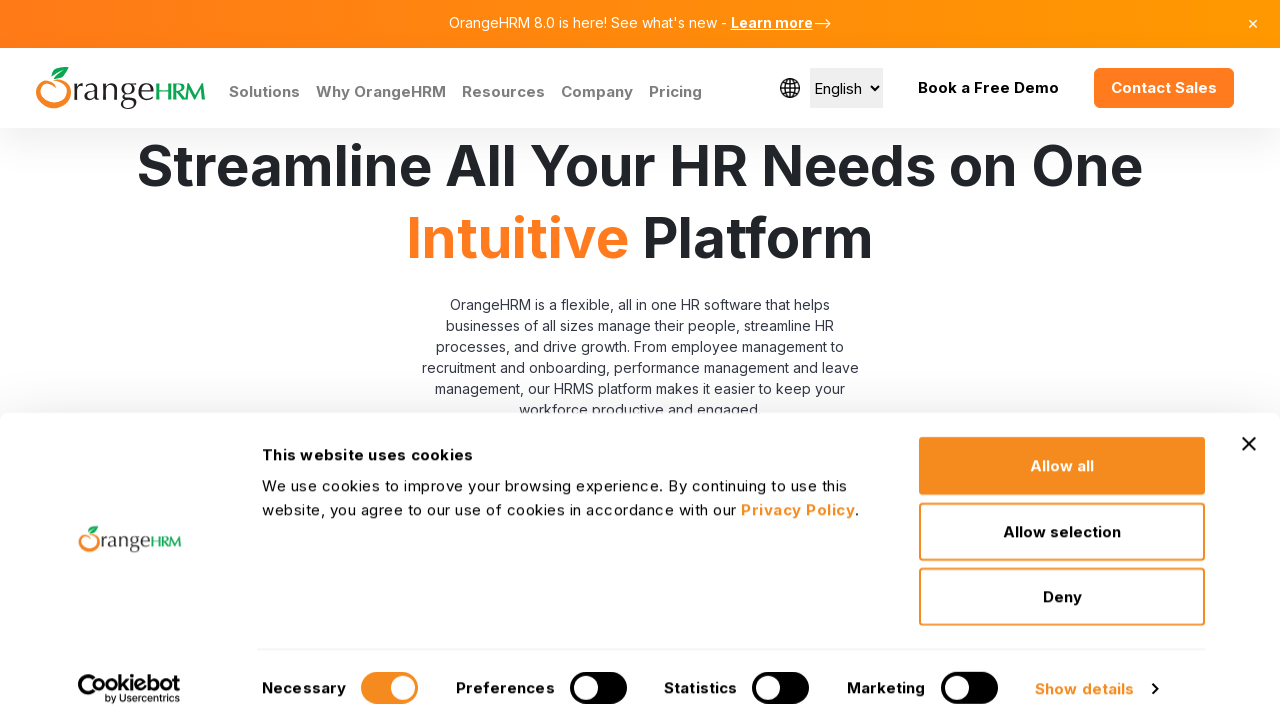

Navigated back in browser history
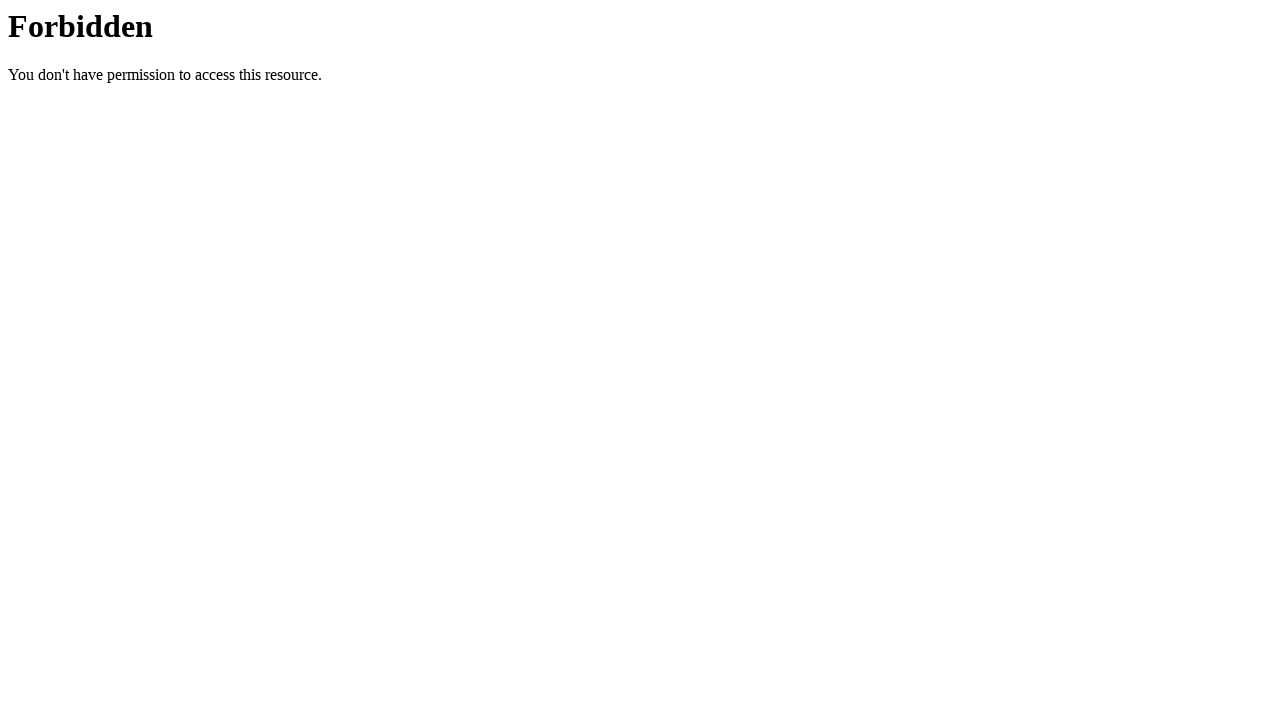

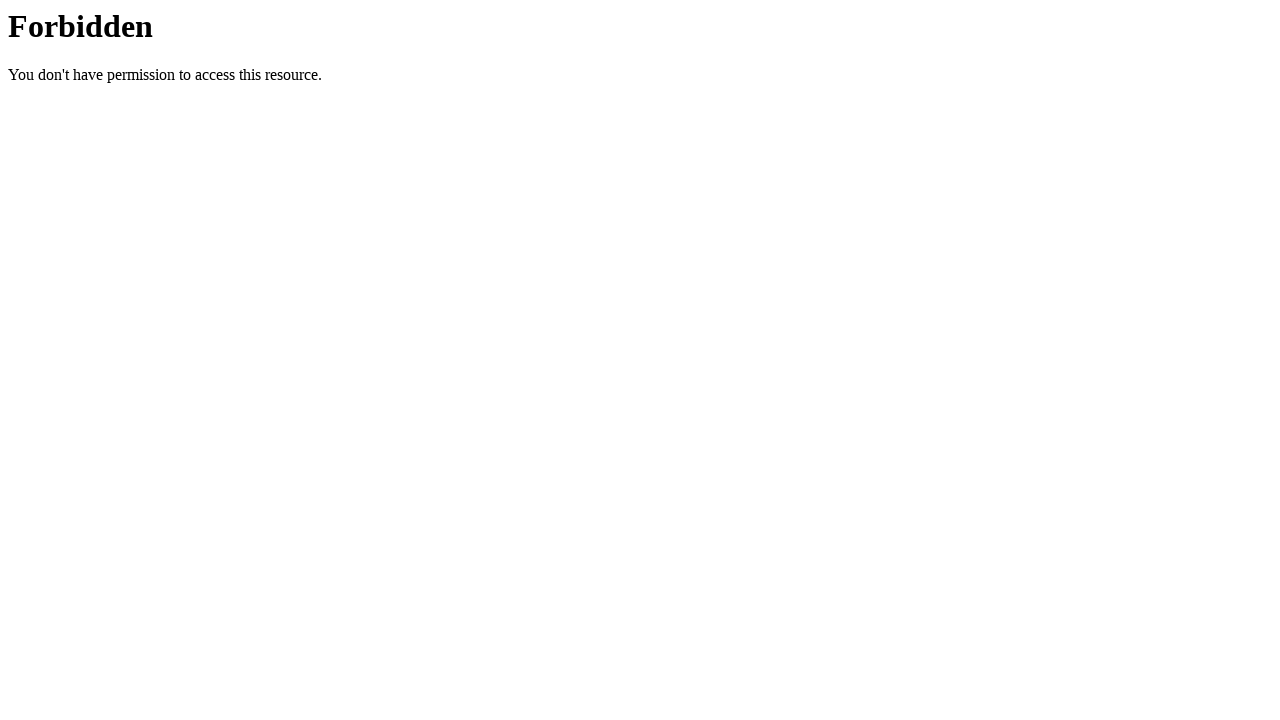